Navigates to W3Schools HTML tables tutorial page and verifies the presence and structure of the example HTML table by checking specific cells and table dimensions.

Starting URL: https://www.w3schools.com/html/html_tables.asp

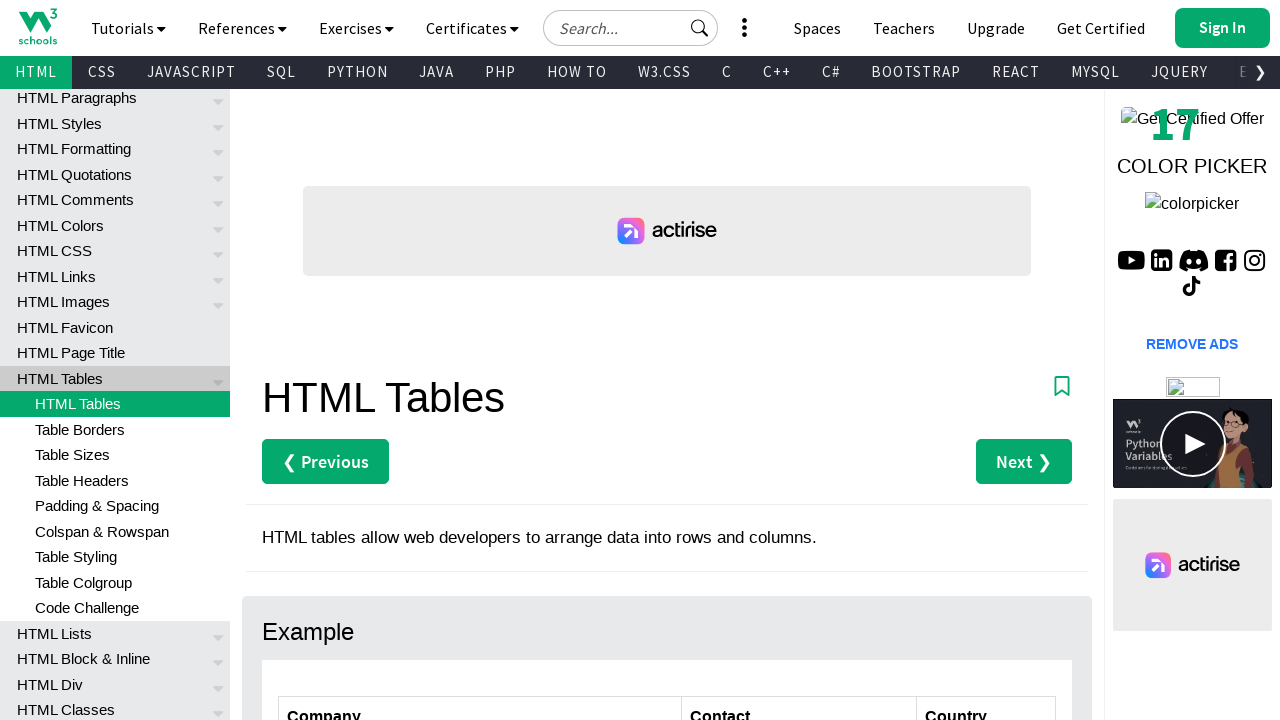

Navigated to W3Schools HTML tables tutorial page
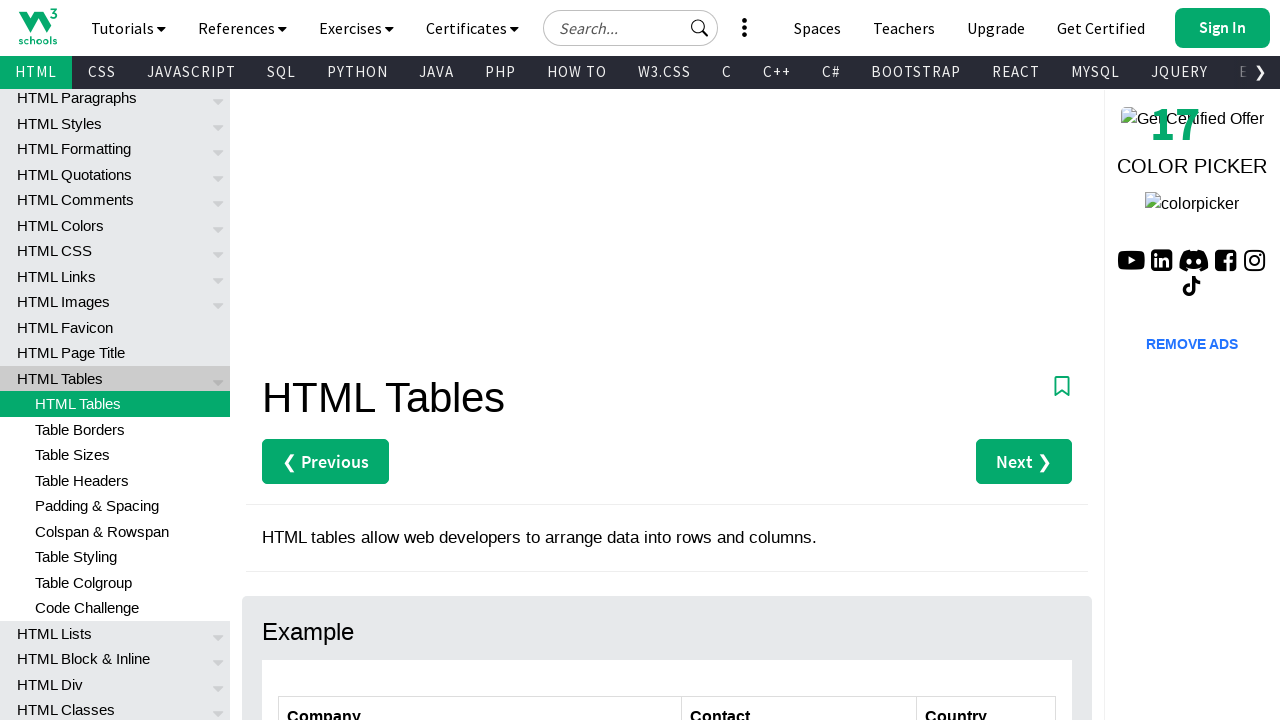

Table with class ws-table-all is visible
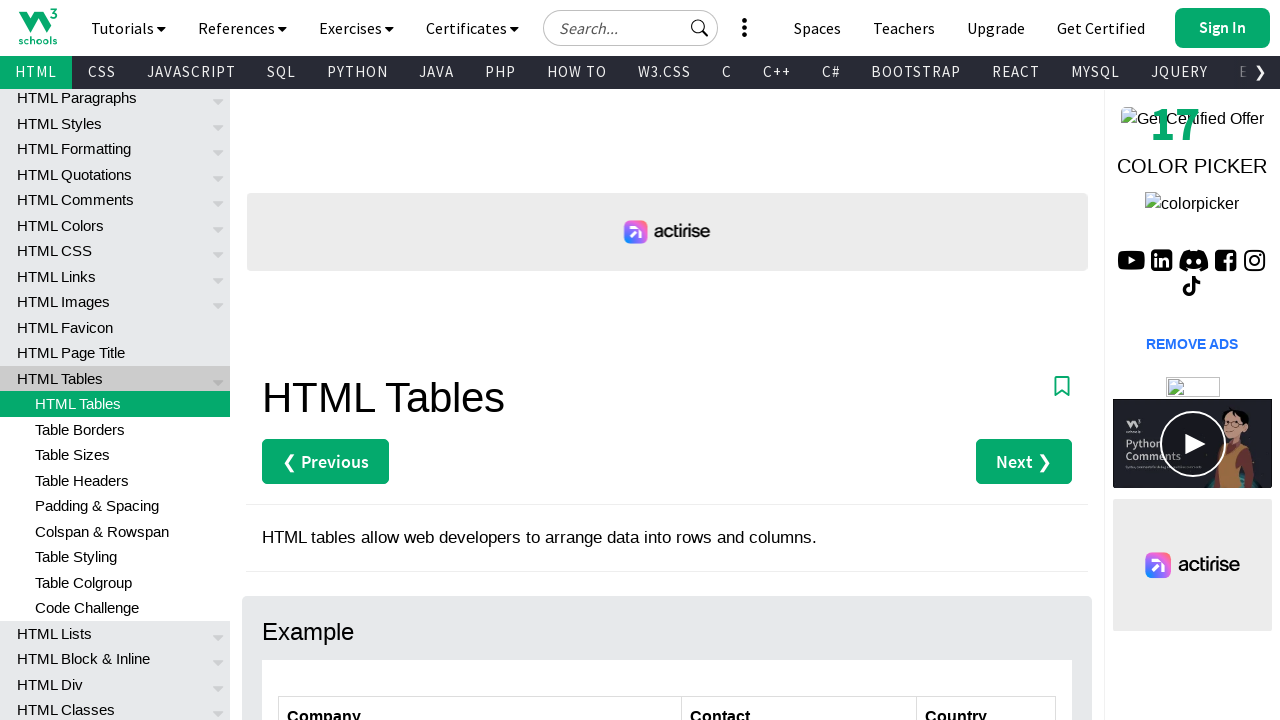

Verified table header row exists
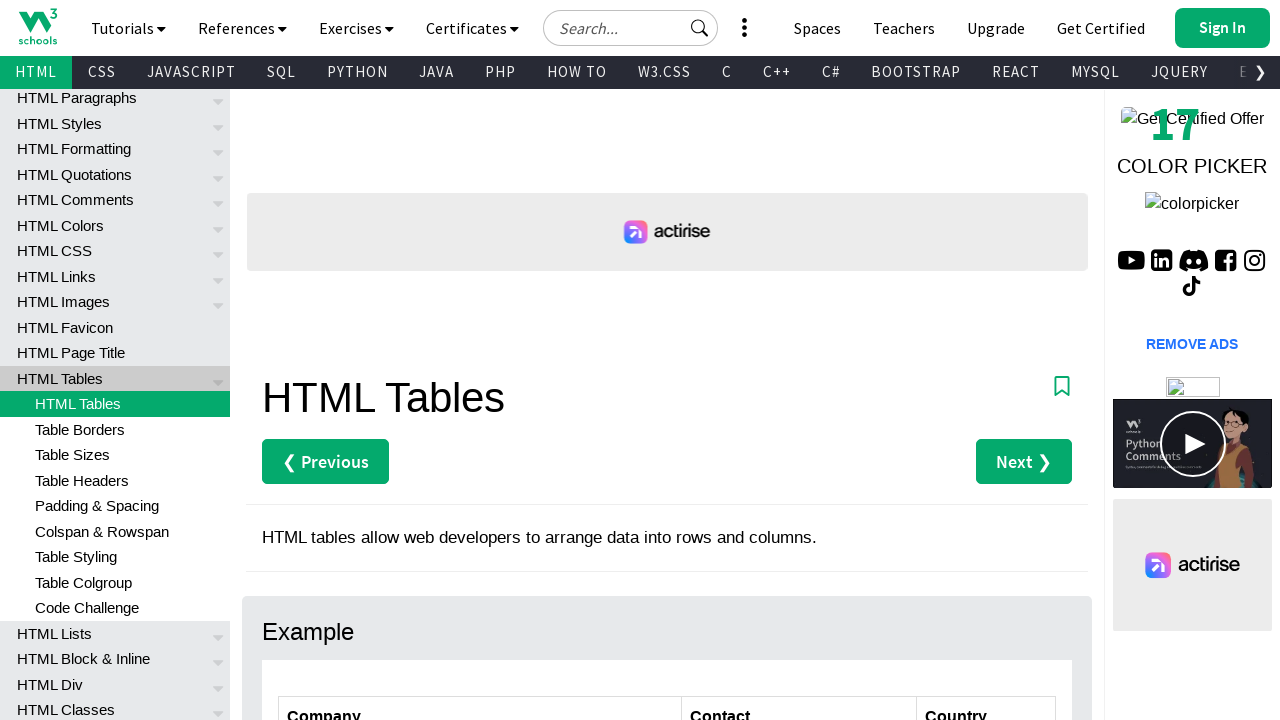

Verified cell at row 4, column 1 is present
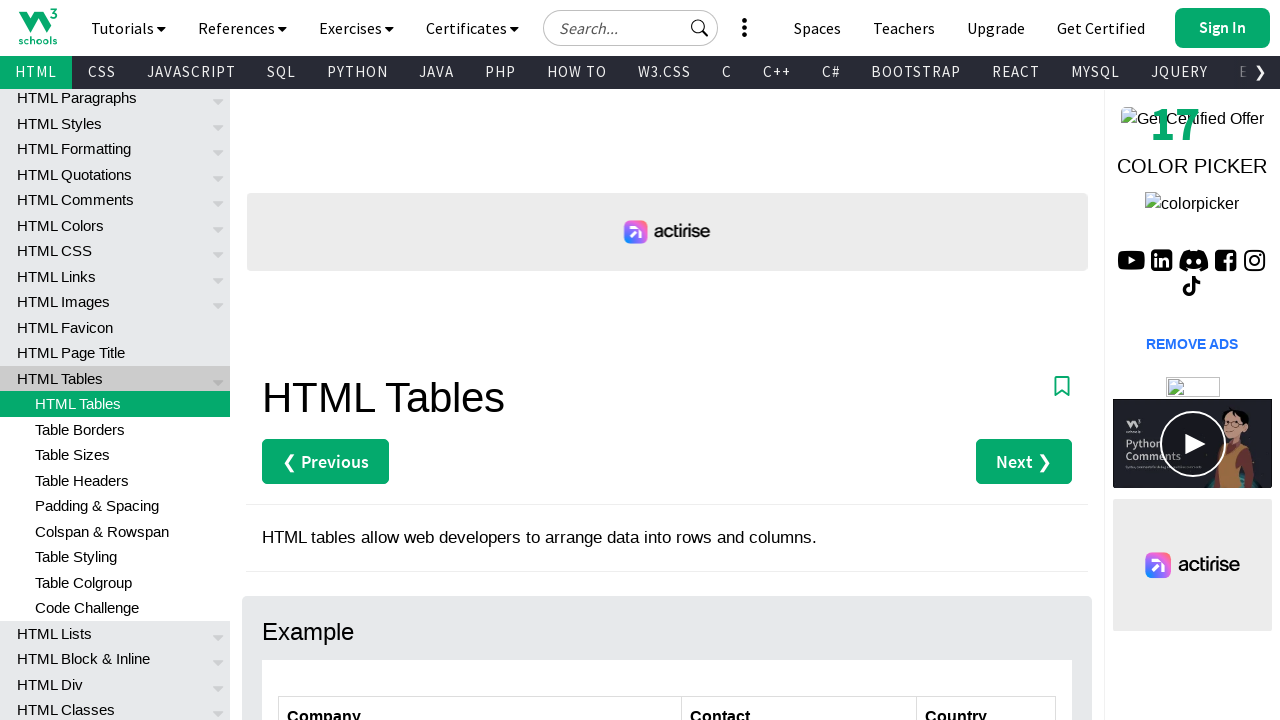

Verified cell at row 6, column 2 is present
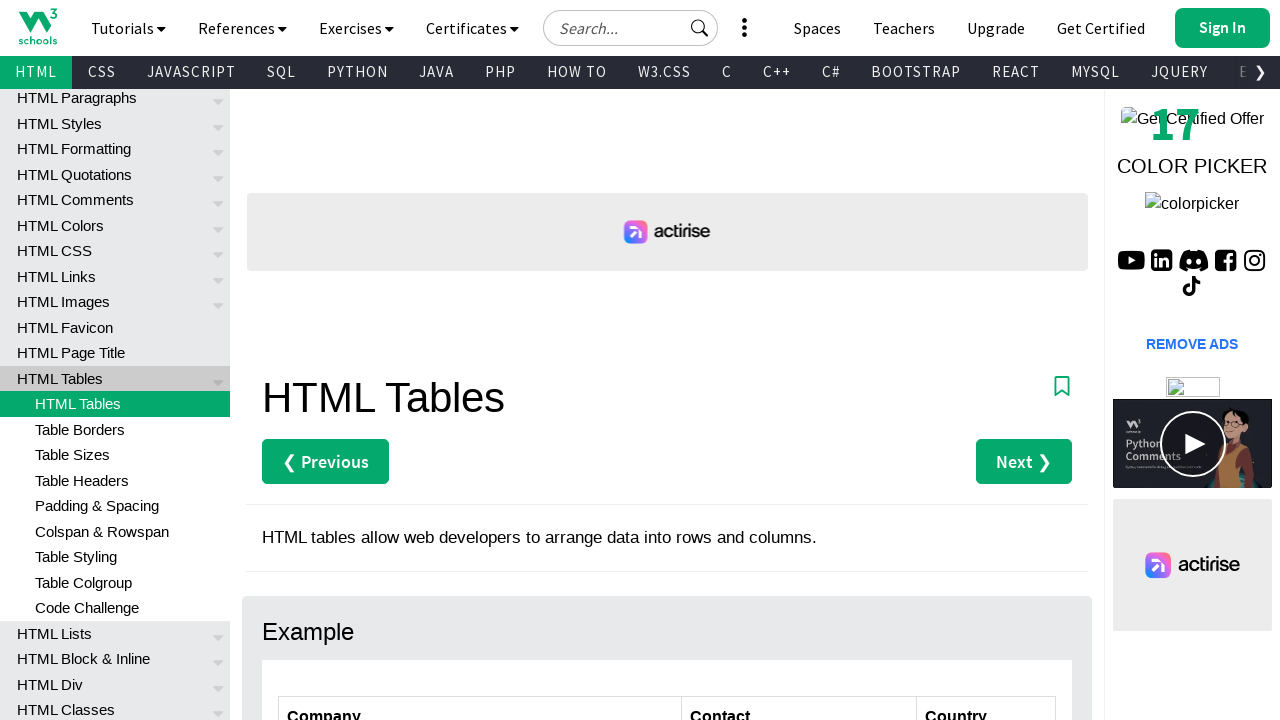

Verified cell at row 3, column 3 is present
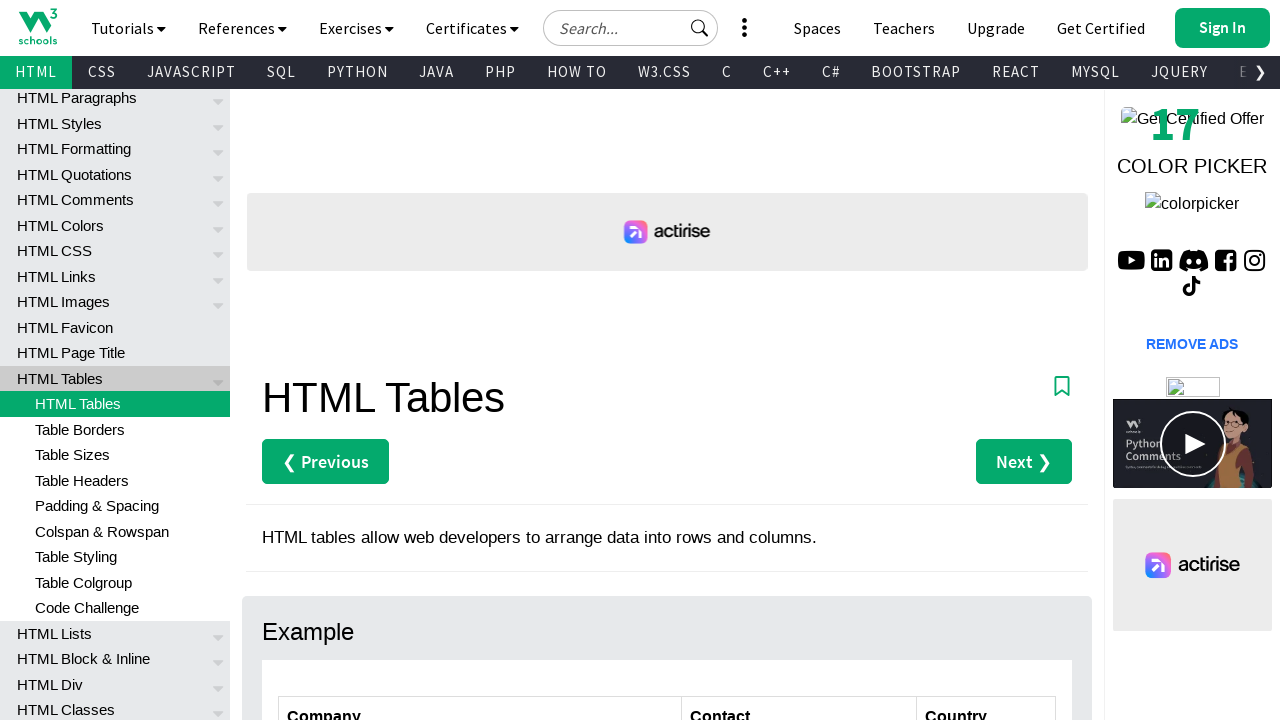

Confirmed table has multiple rows
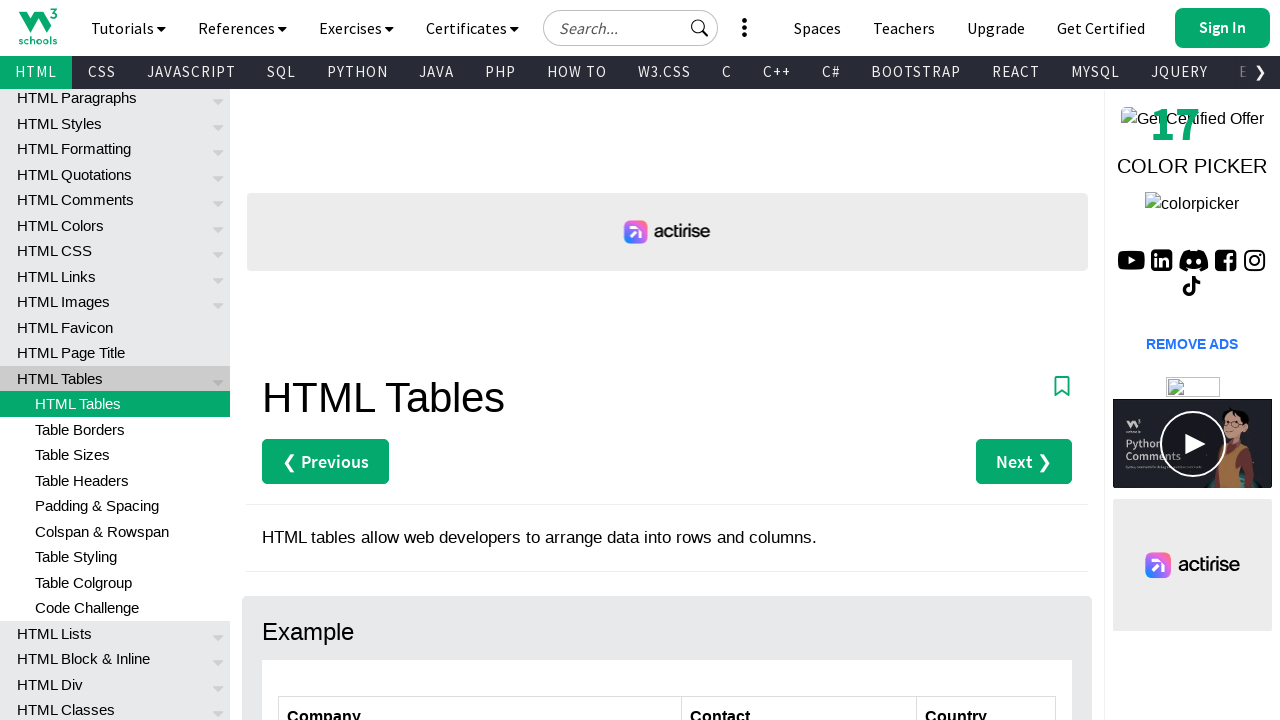

Confirmed table has column headers
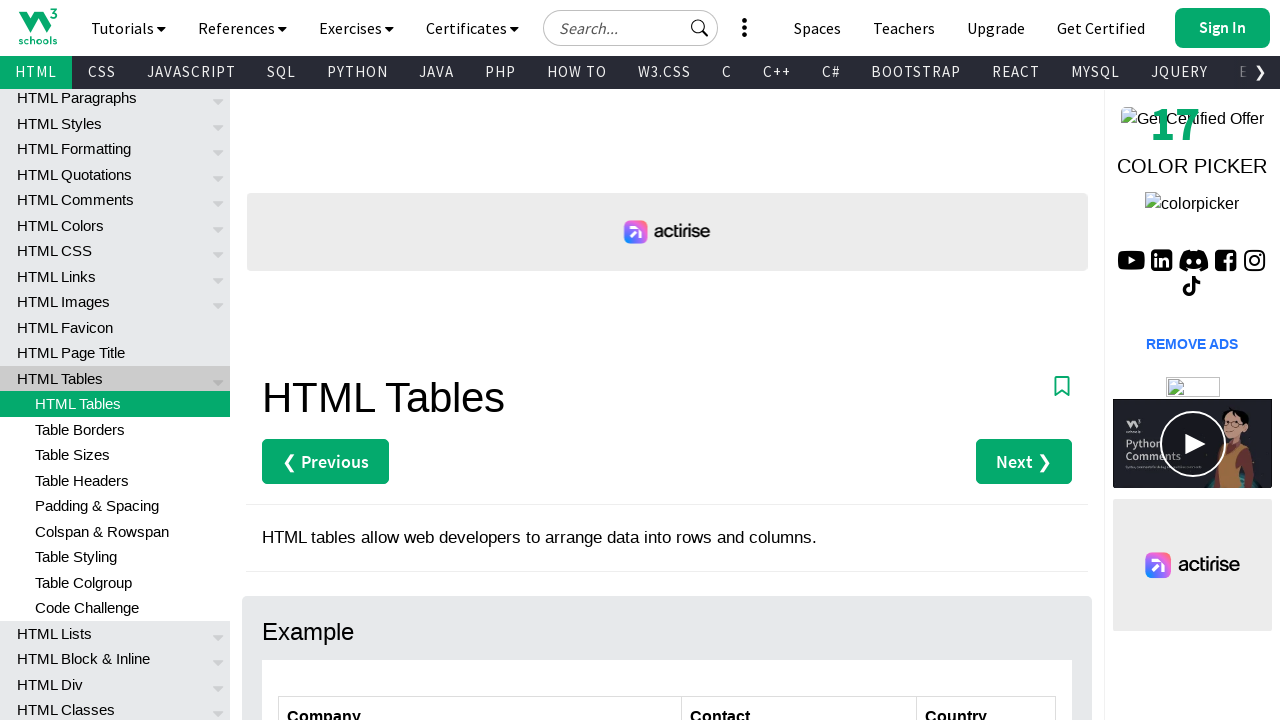

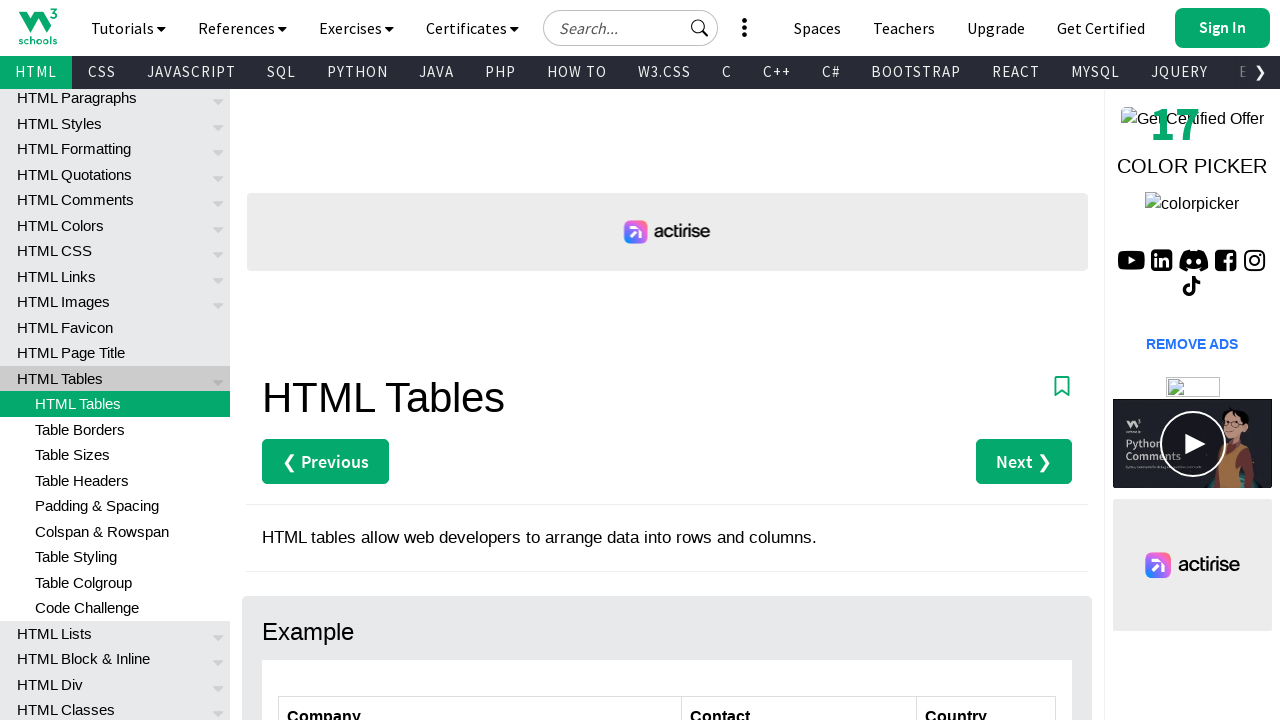